Tests form submission with an extremely long manufacturer name to verify error handling

Starting URL: https://carros-crud.vercel.app/

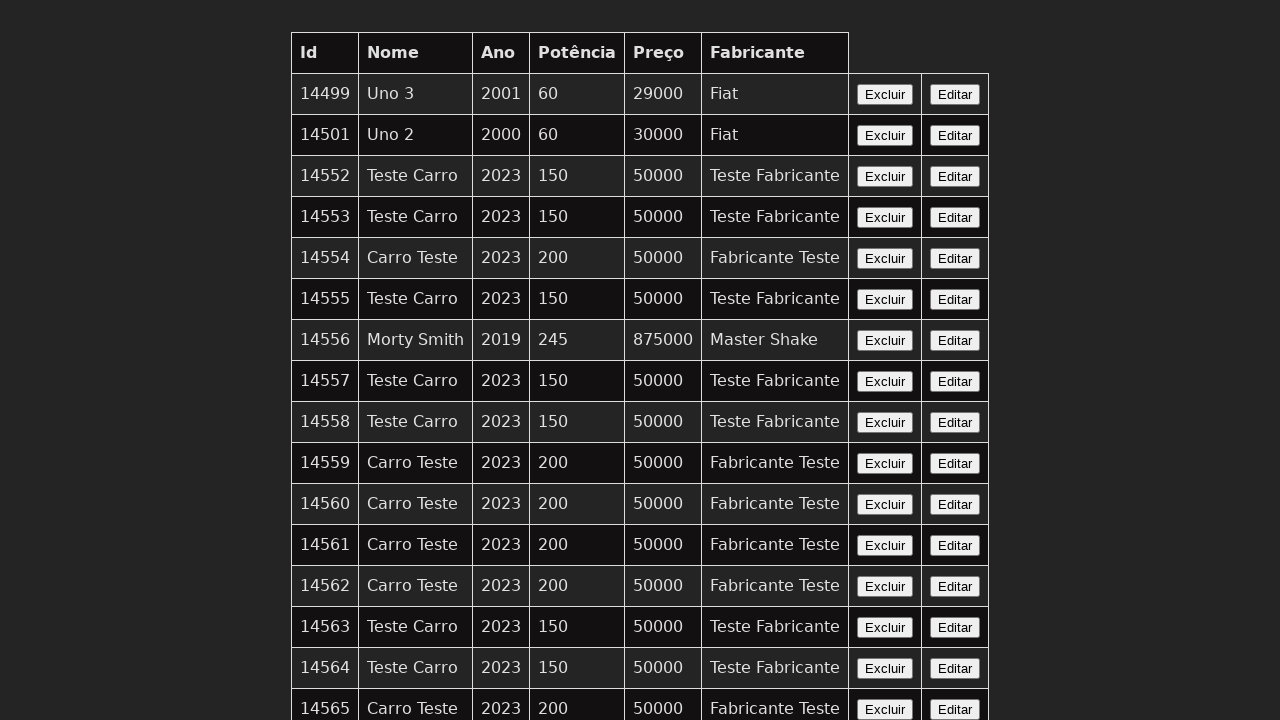

Filled 'nome' field with 'Teste Carro' on input[name='nome']
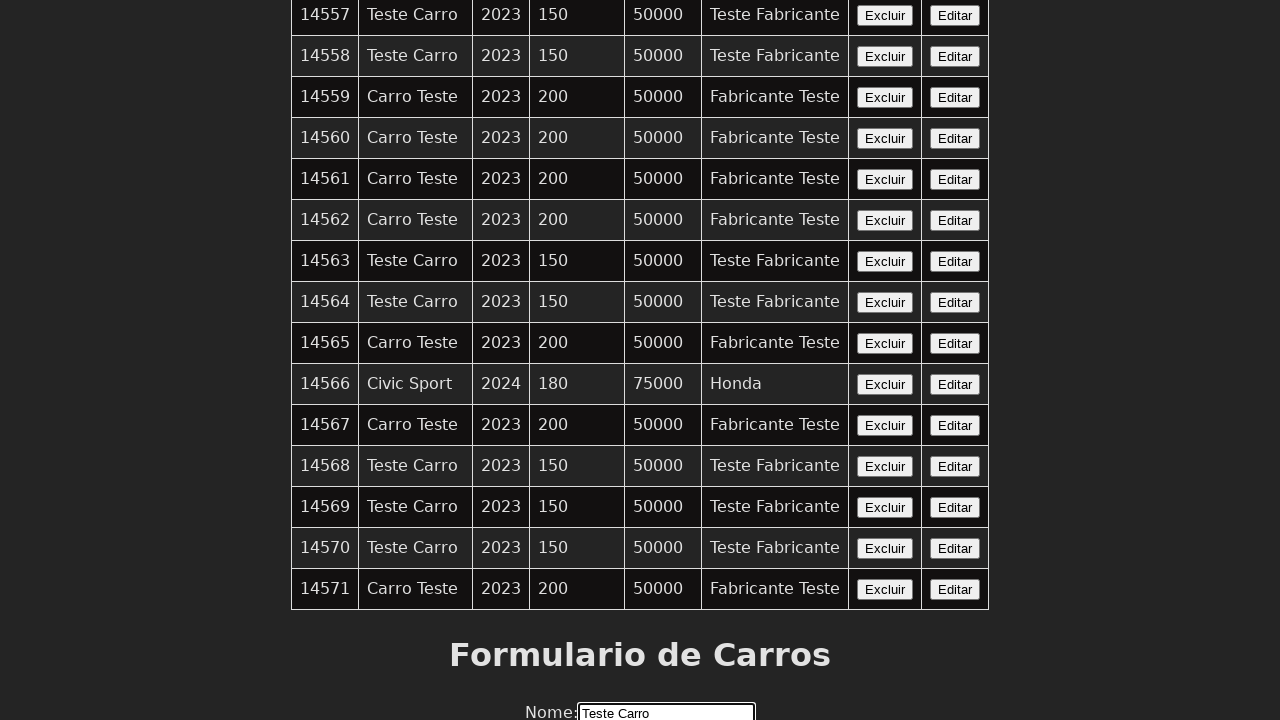

Filled 'ano' field with '2023' on input[name='ano']
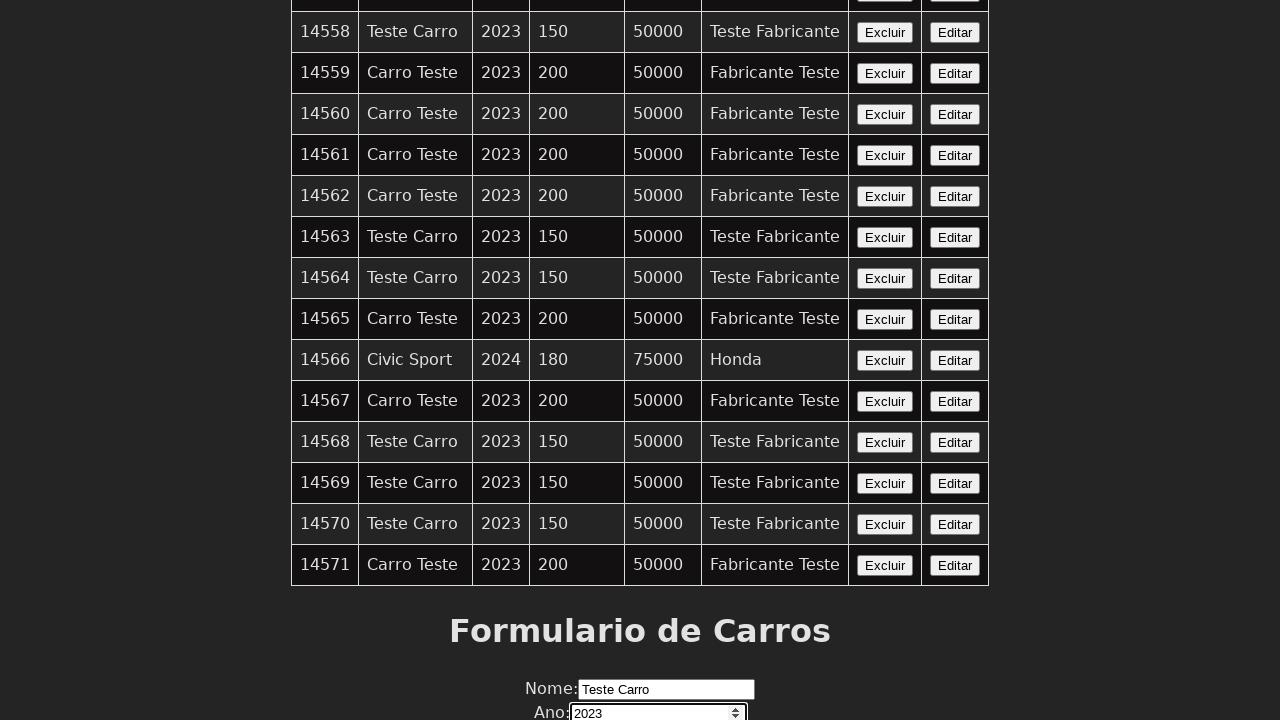

Filled 'potencia' field with '200' on input[name='potencia']
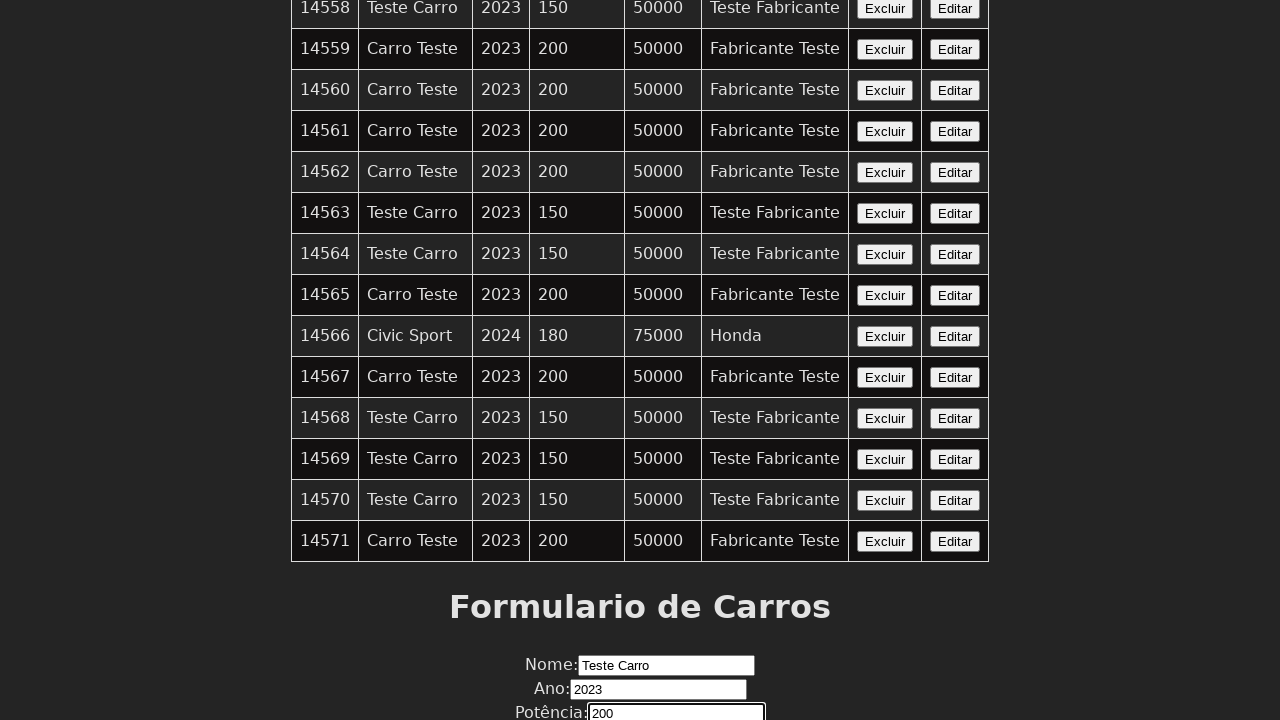

Filled 'preco' field with '50000' on input[name='preco']
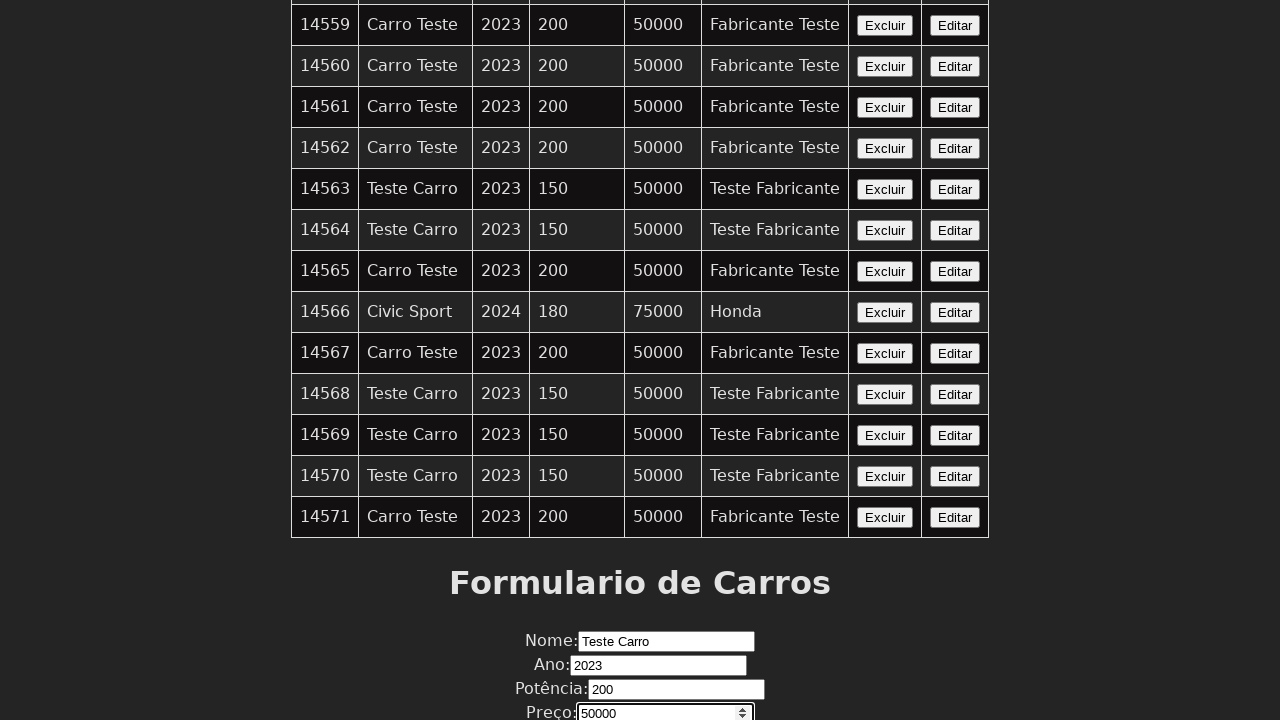

Filled 'fabricante' field with extremely long string (10000 characters) on input[name='fabricante']
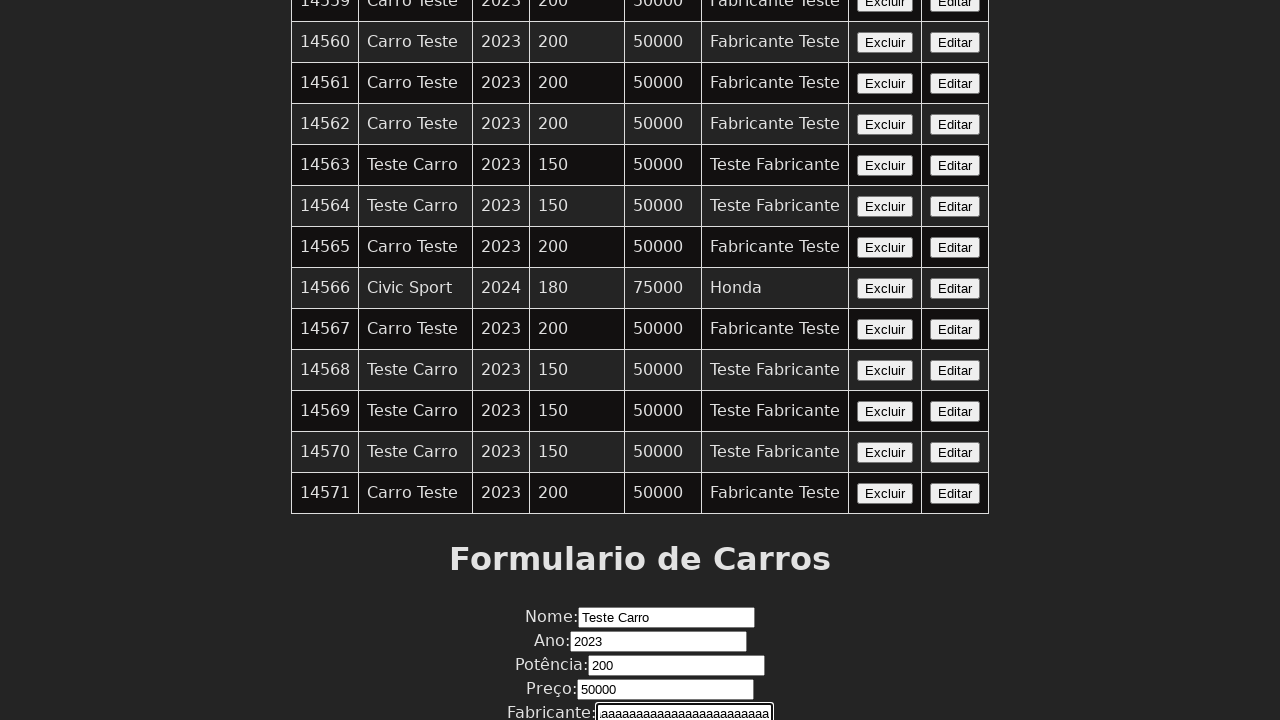

Clicked 'Enviar' button to submit form with excessive character input at (640, 676) on xpath=//button[contains(text(),'Enviar')]
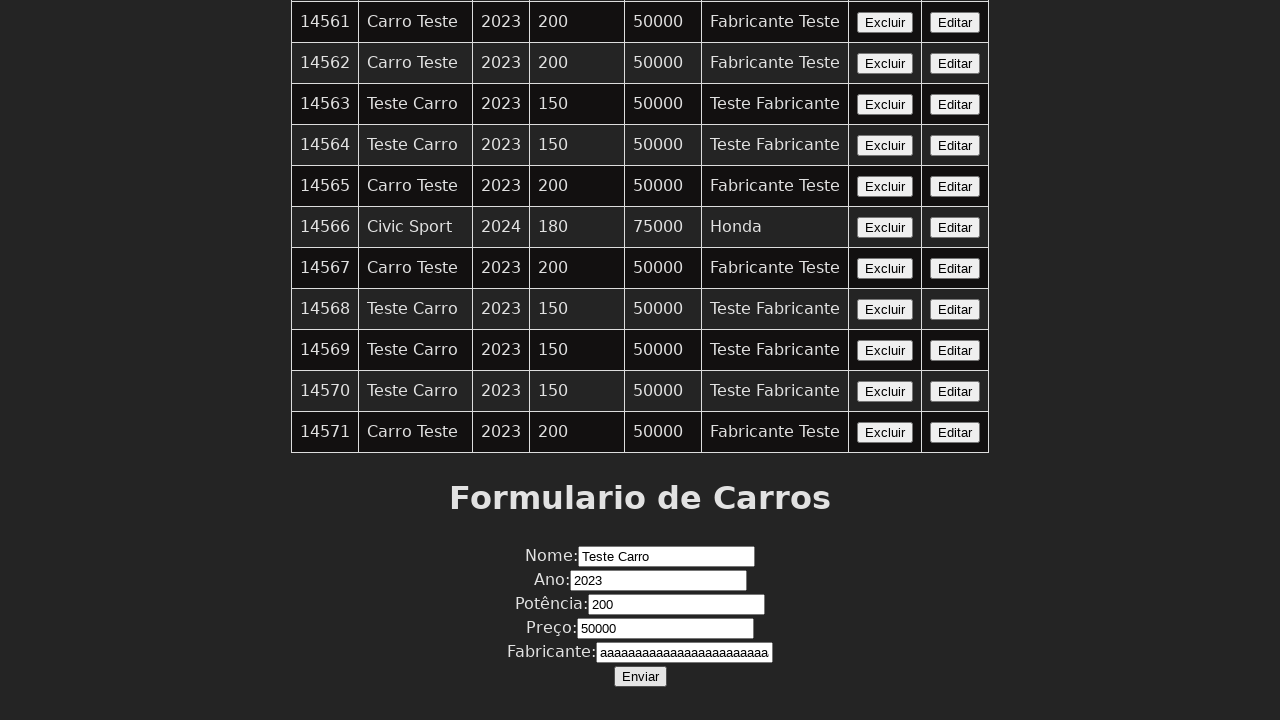

Accepted alert dialog that appeared after form submission
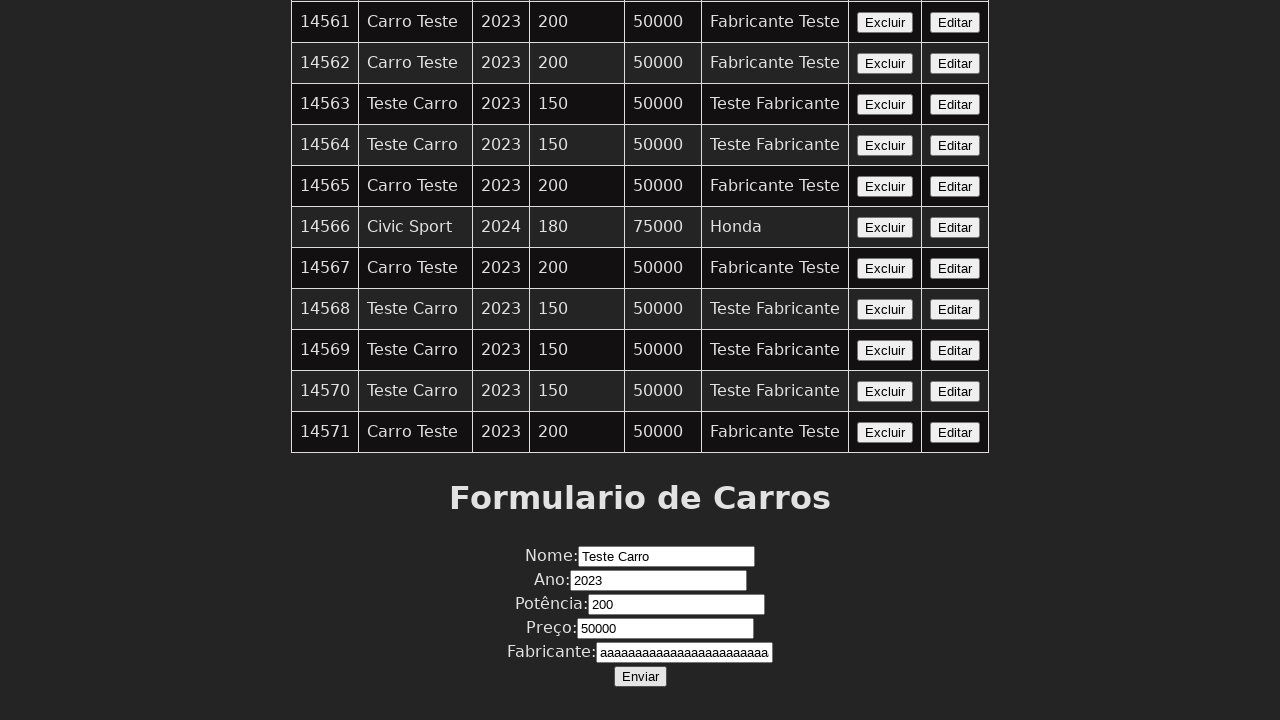

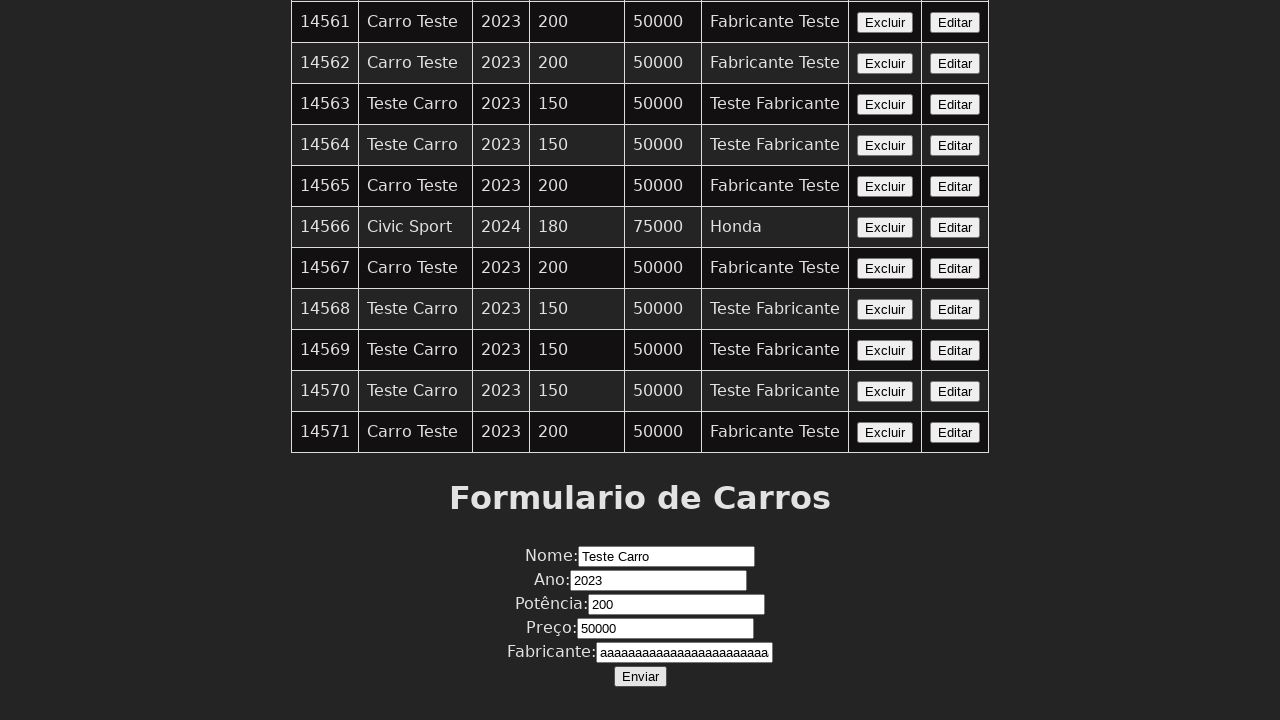